Navigates to the Rahul Shetty Academy Automation Practice page and verifies that footer navigation links are present and displayed.

Starting URL: https://rahulshettyacademy.com/AutomationPractice/

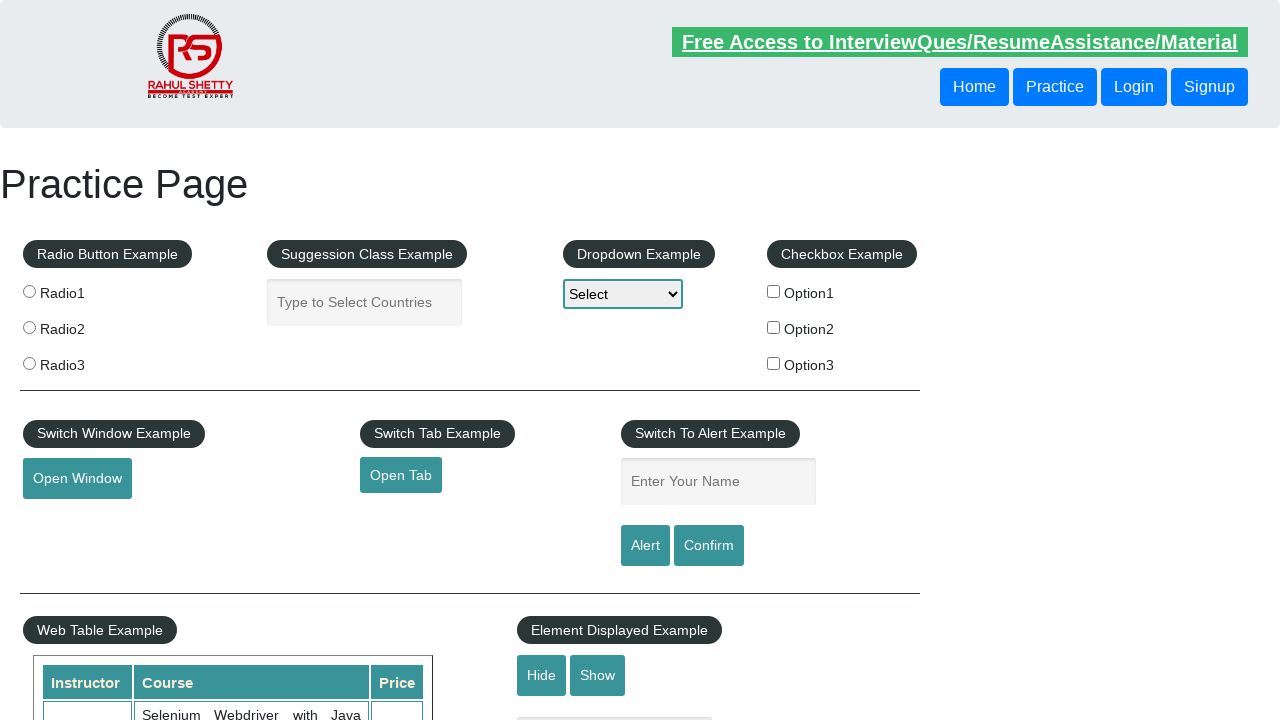

Waited for footer links to be present on the page
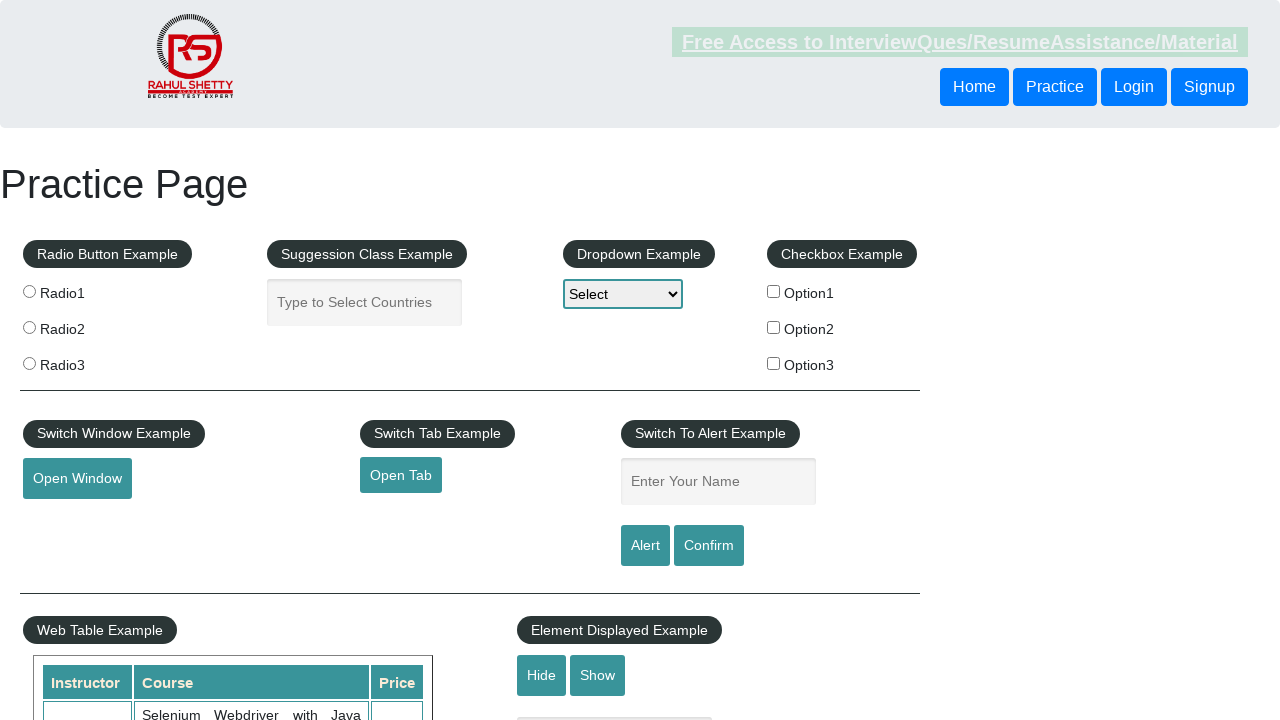

Located footer navigation links
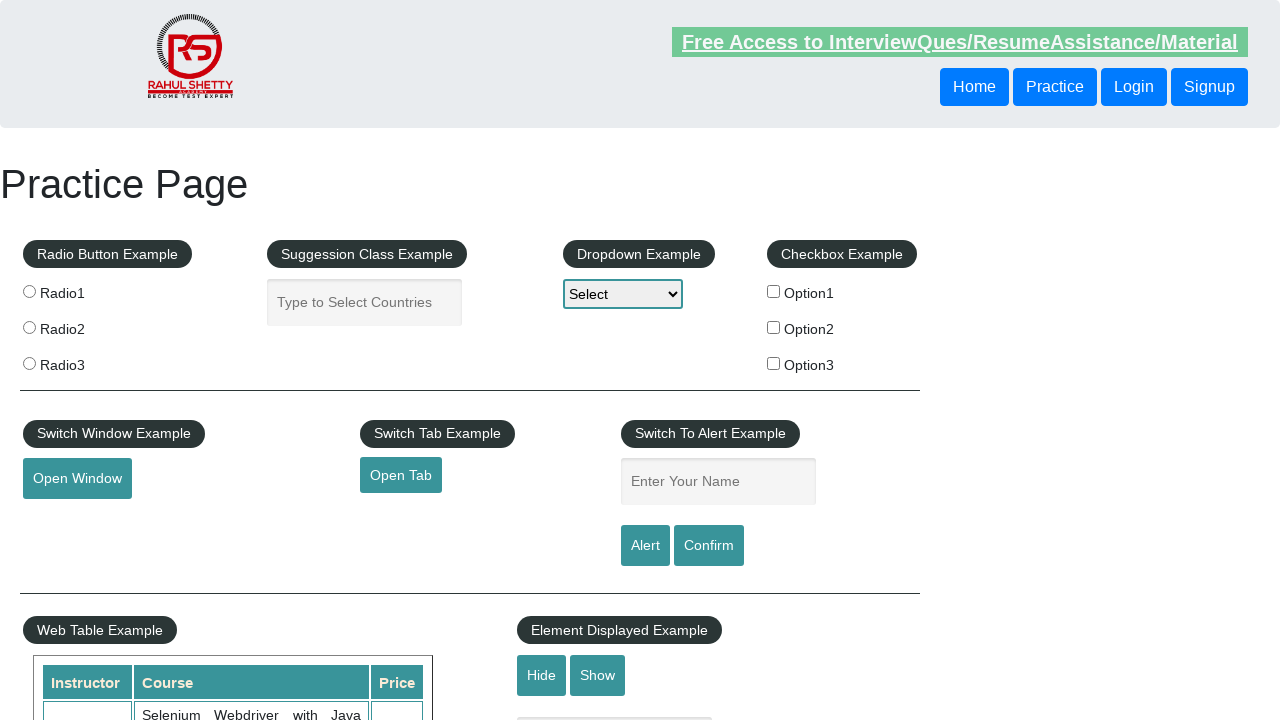

Verified that footer links are present and displayed
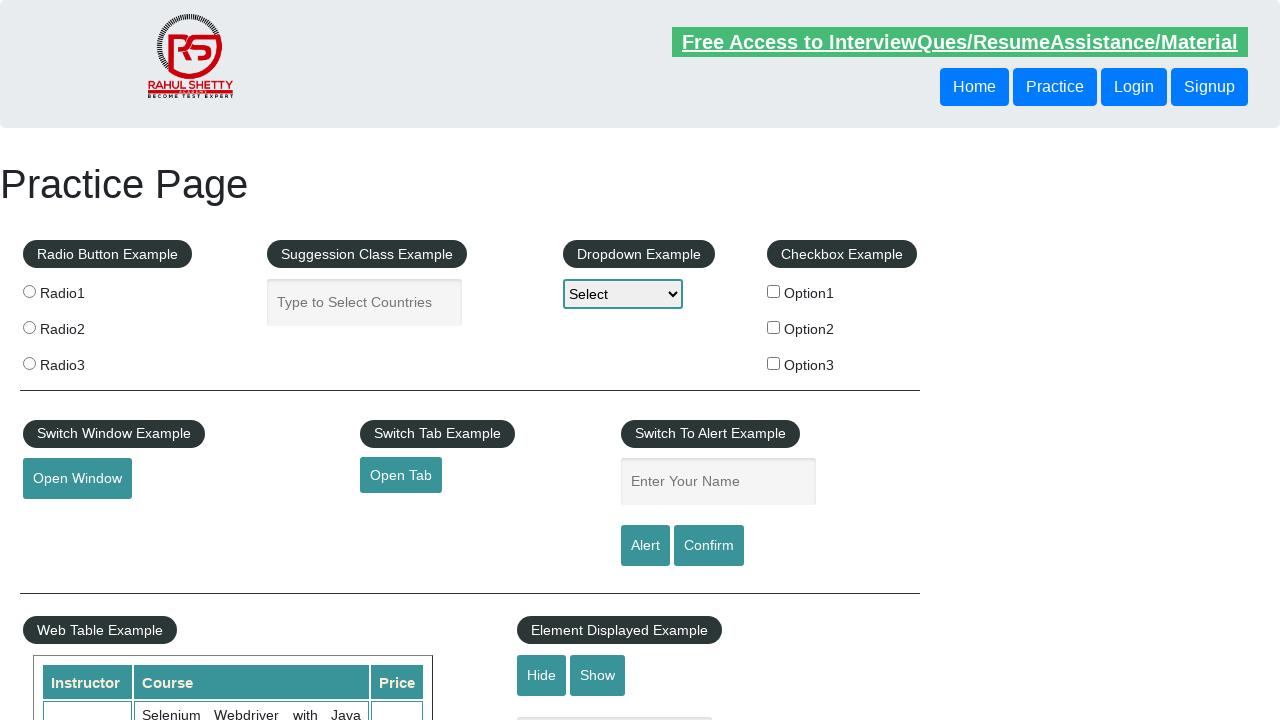

Retrieved first footer link
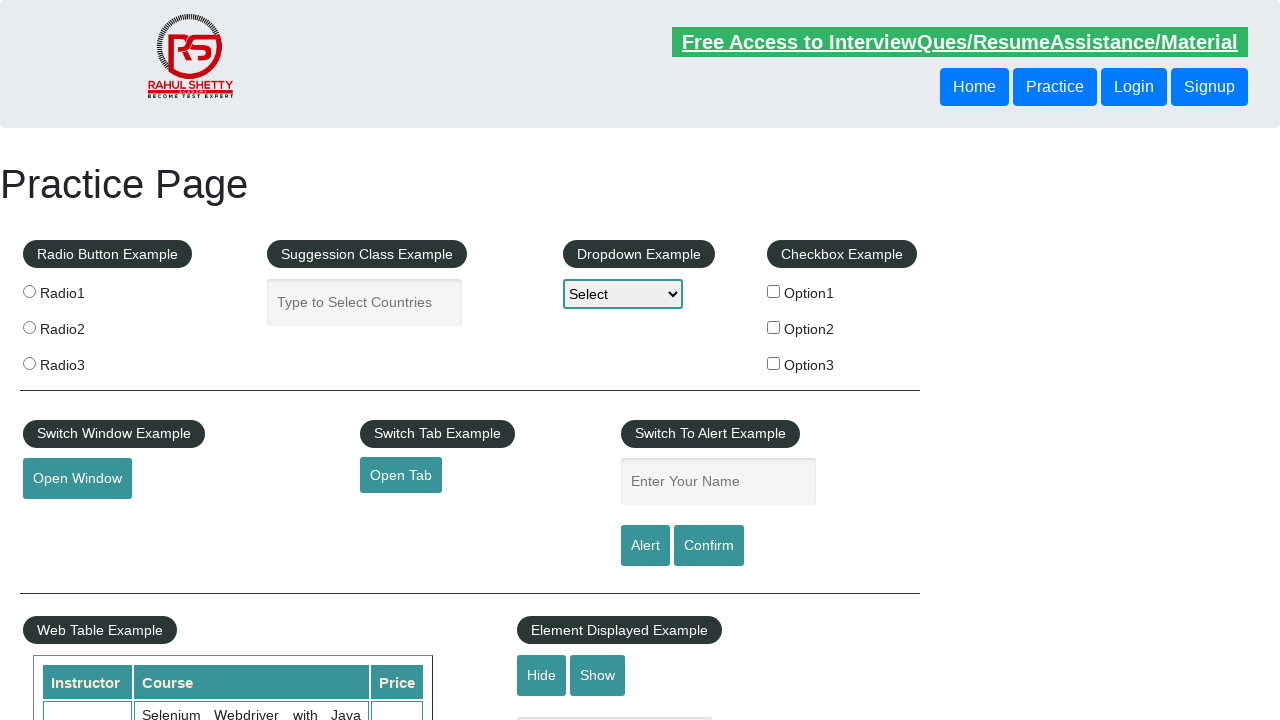

Clicked first footer link to verify it's interactive at (157, 482) on li.gf-li a >> nth=0
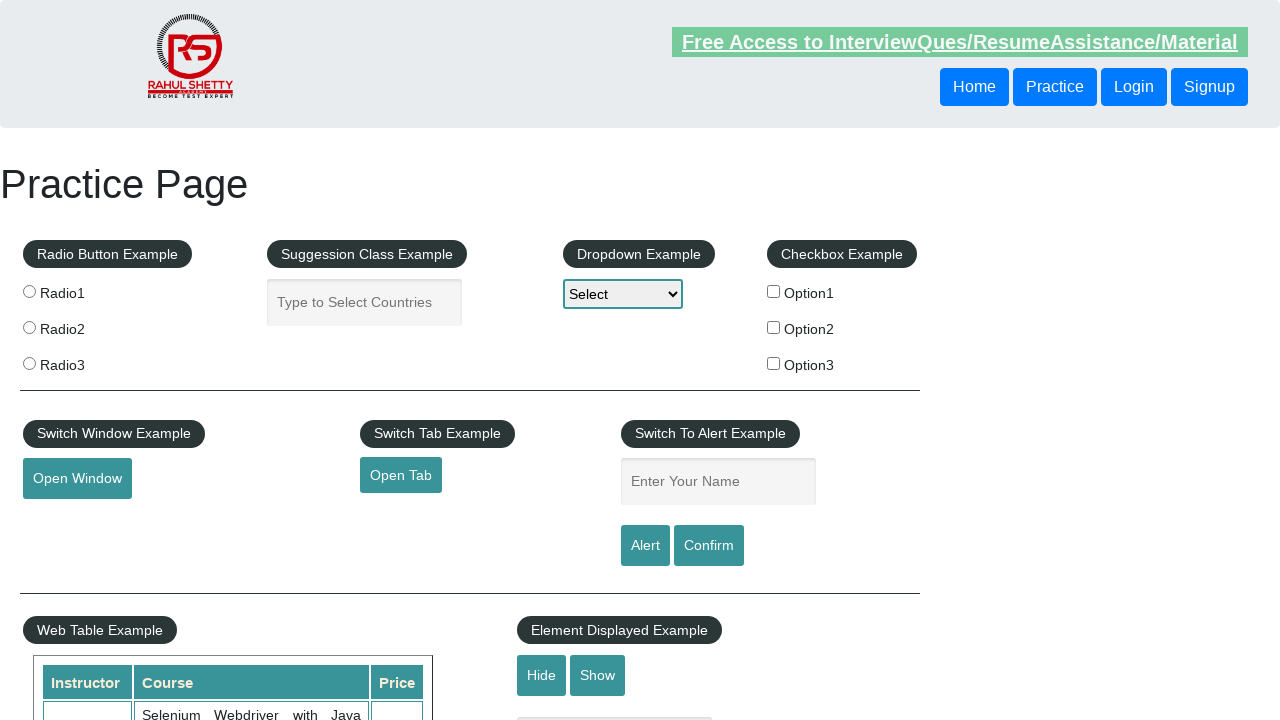

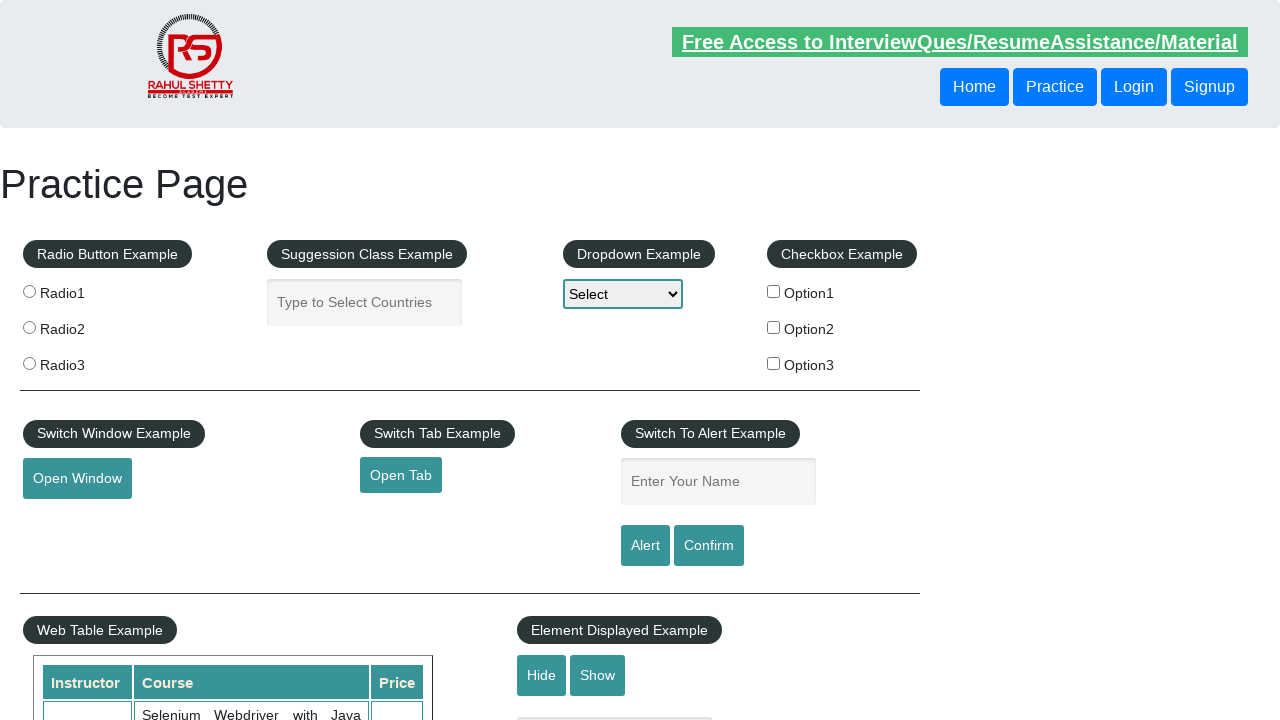